Navigates to a test website for broken links and verifies that all links on the page are accessible

Starting URL: http://www.deadlinkcity.com/

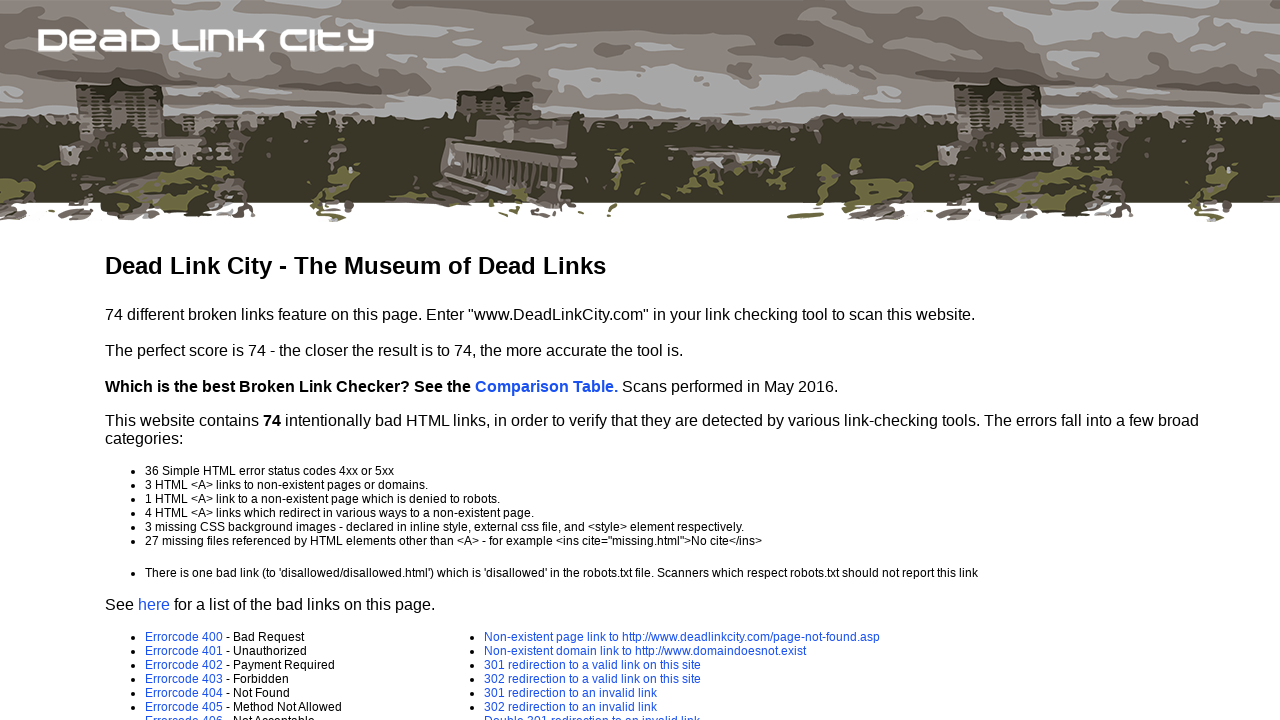

Waited for page to fully load (networkidle state)
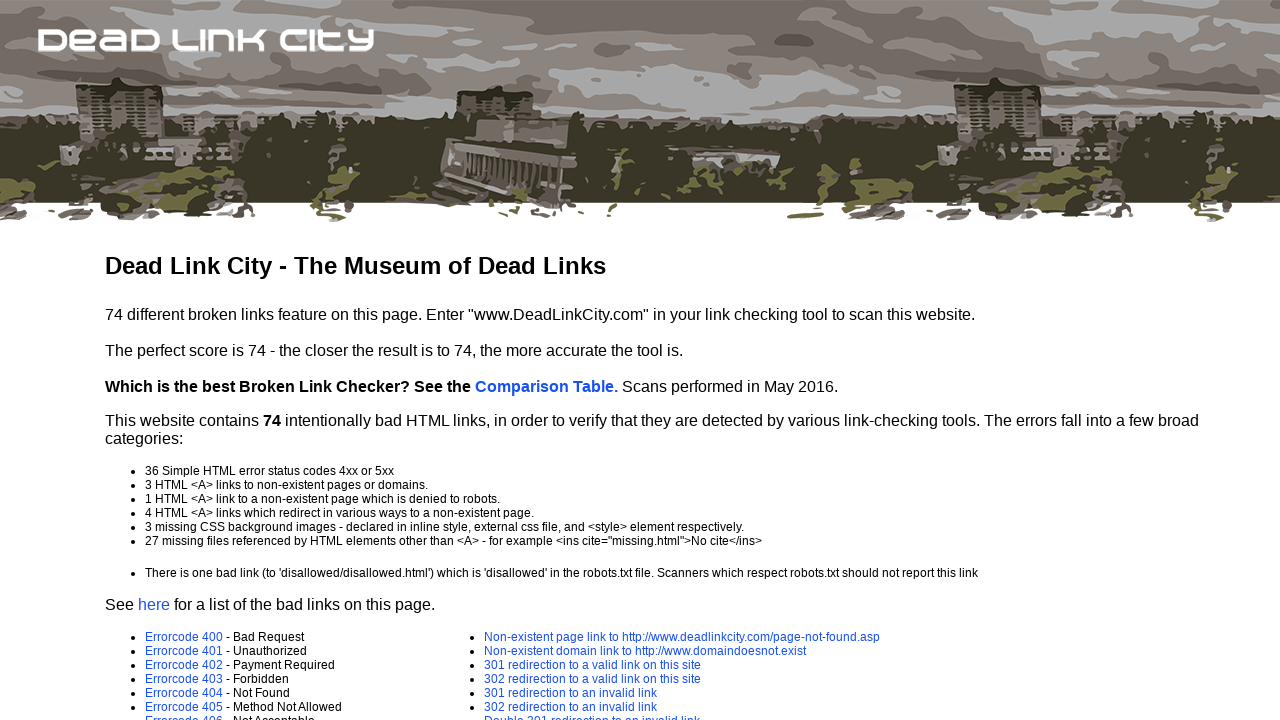

Retrieved all links on the page
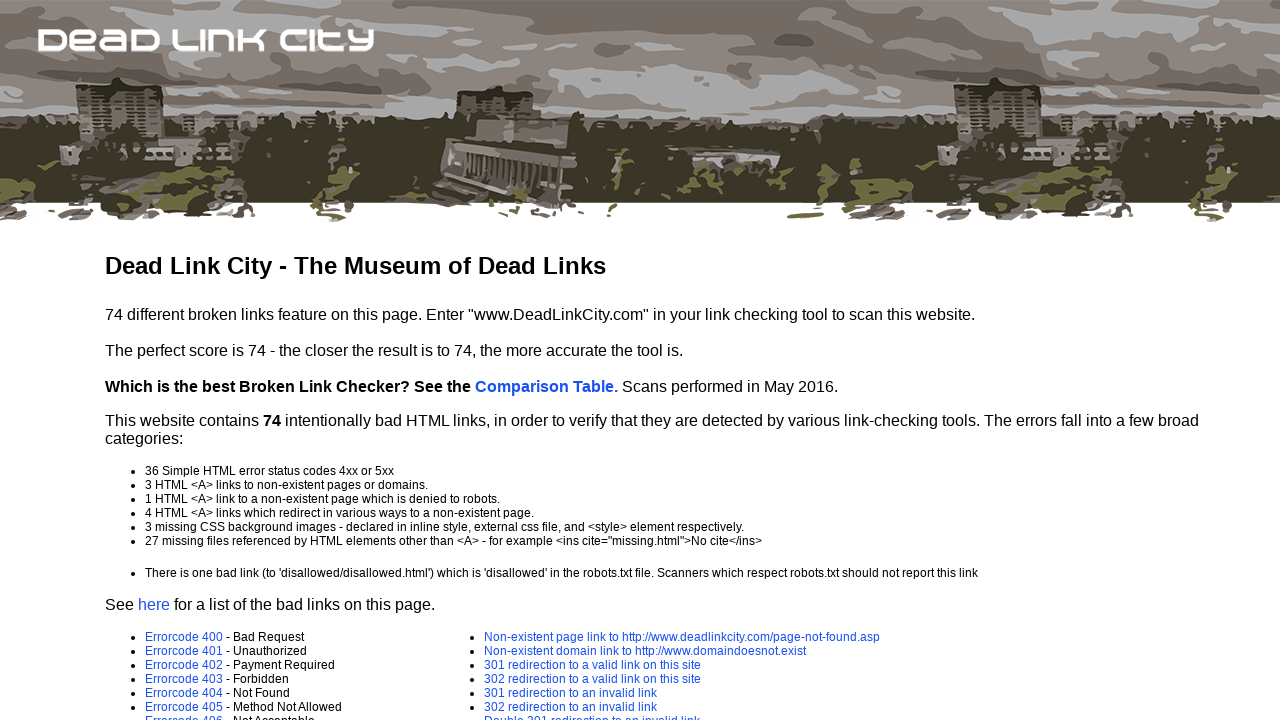

Verified 48 links are present on the page
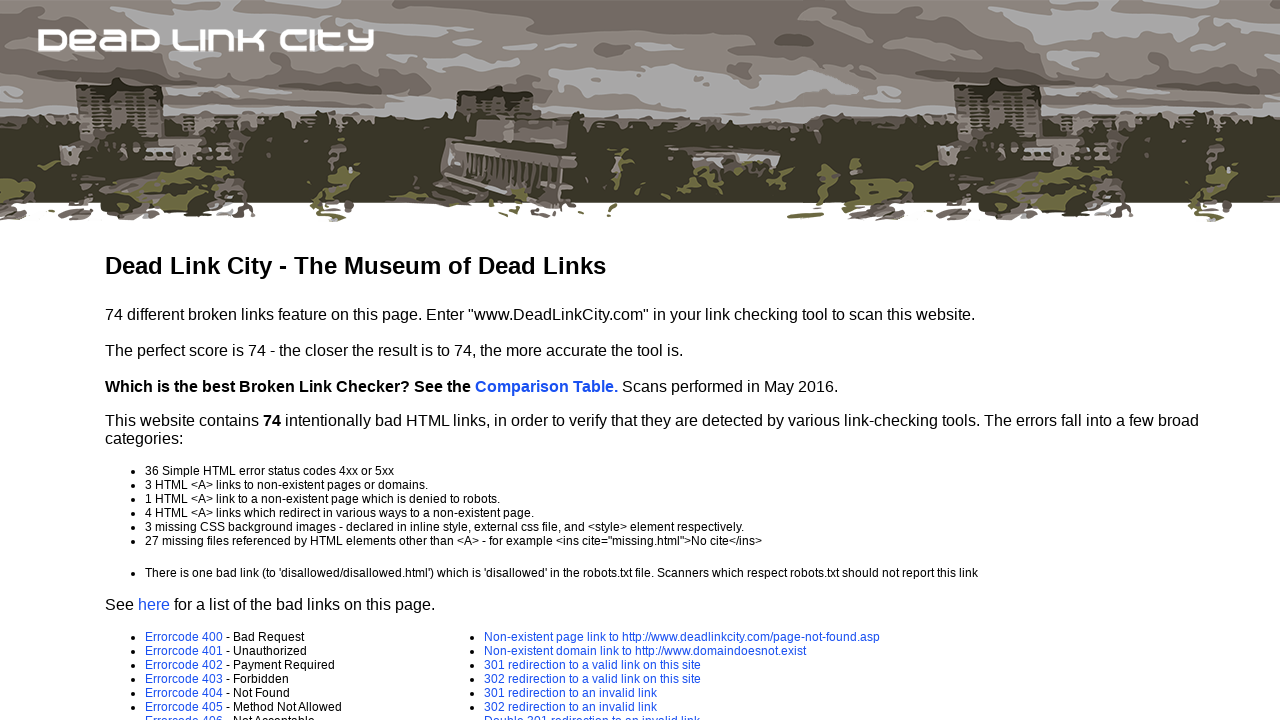

Clicked on the first visible link to verify page interaction at (546, 386) on a >> nth=0
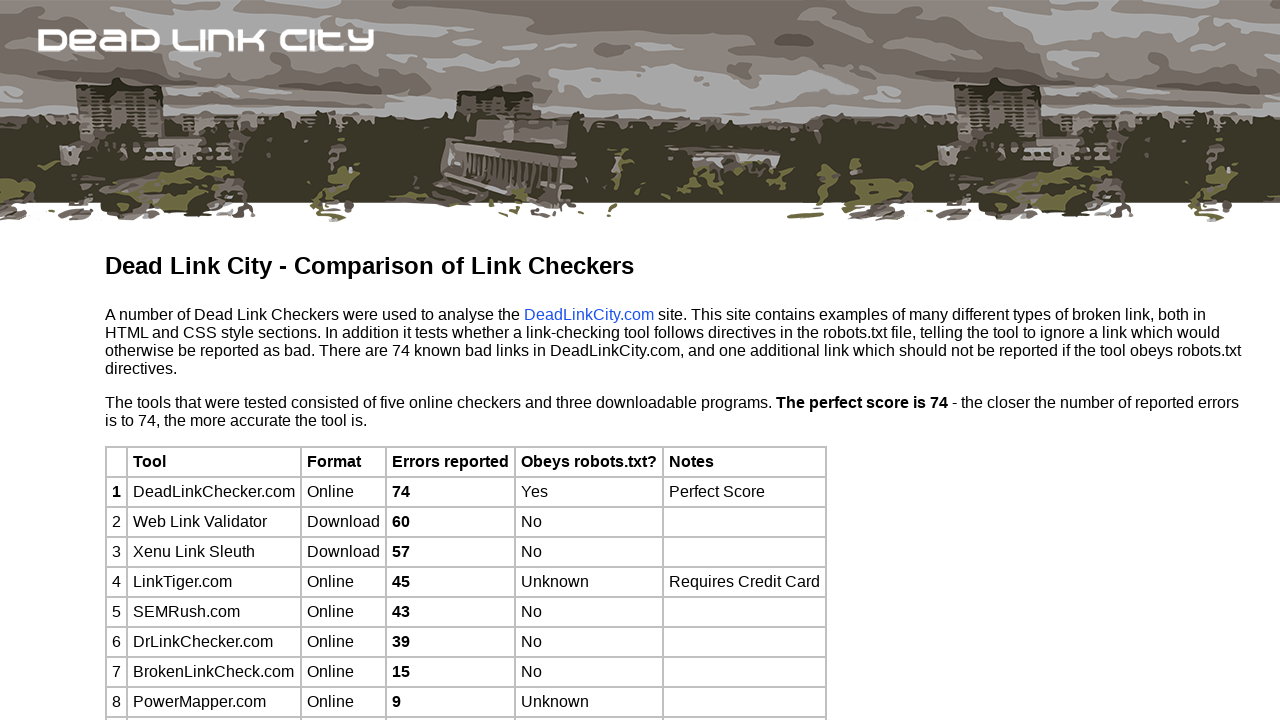

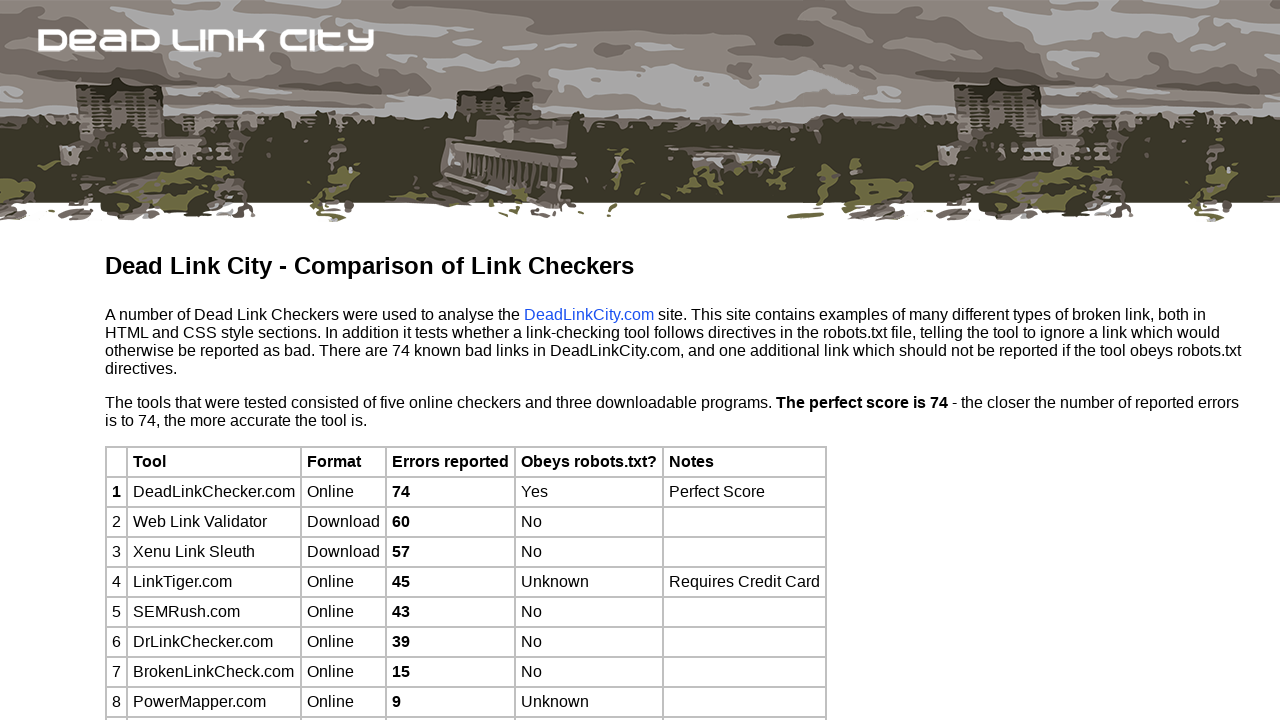